Tests the jQuery UI selectable widget by switching to the demo iframe and performing click-and-hold actions to select multiple list items

Starting URL: https://jqueryui.com/selectable/

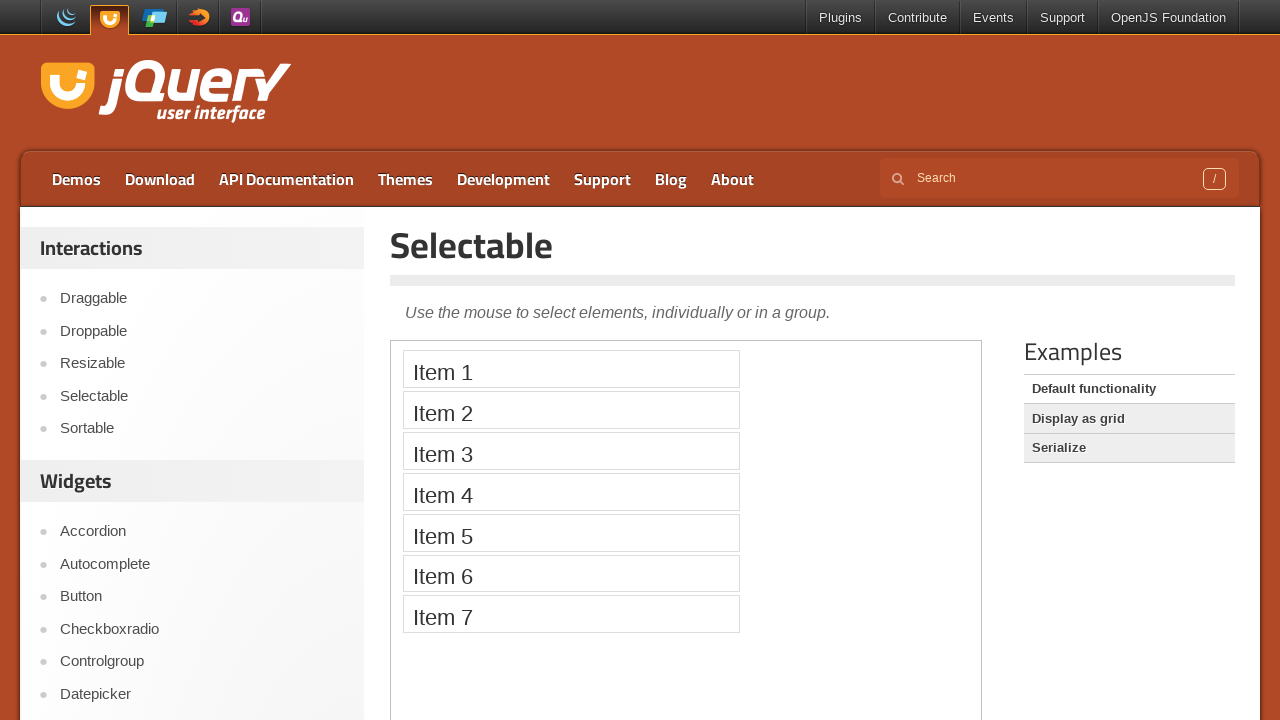

Located the demo iframe
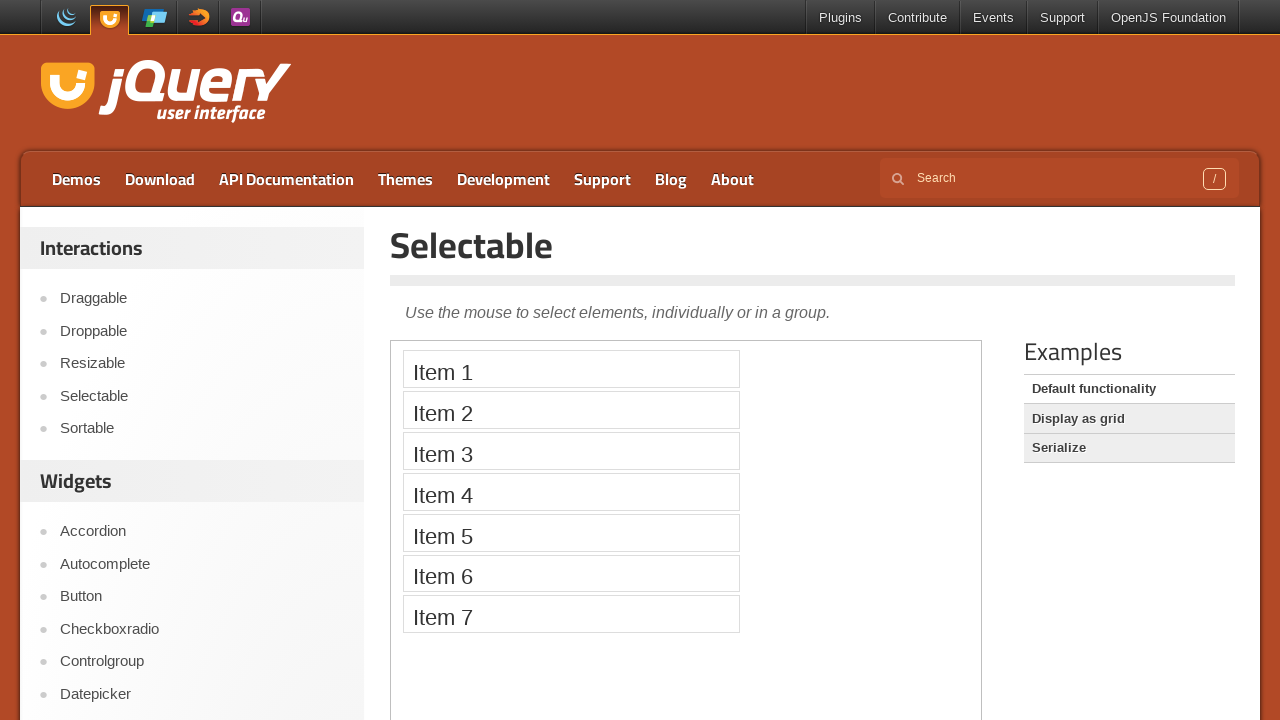

Waited for selectable list items to be visible
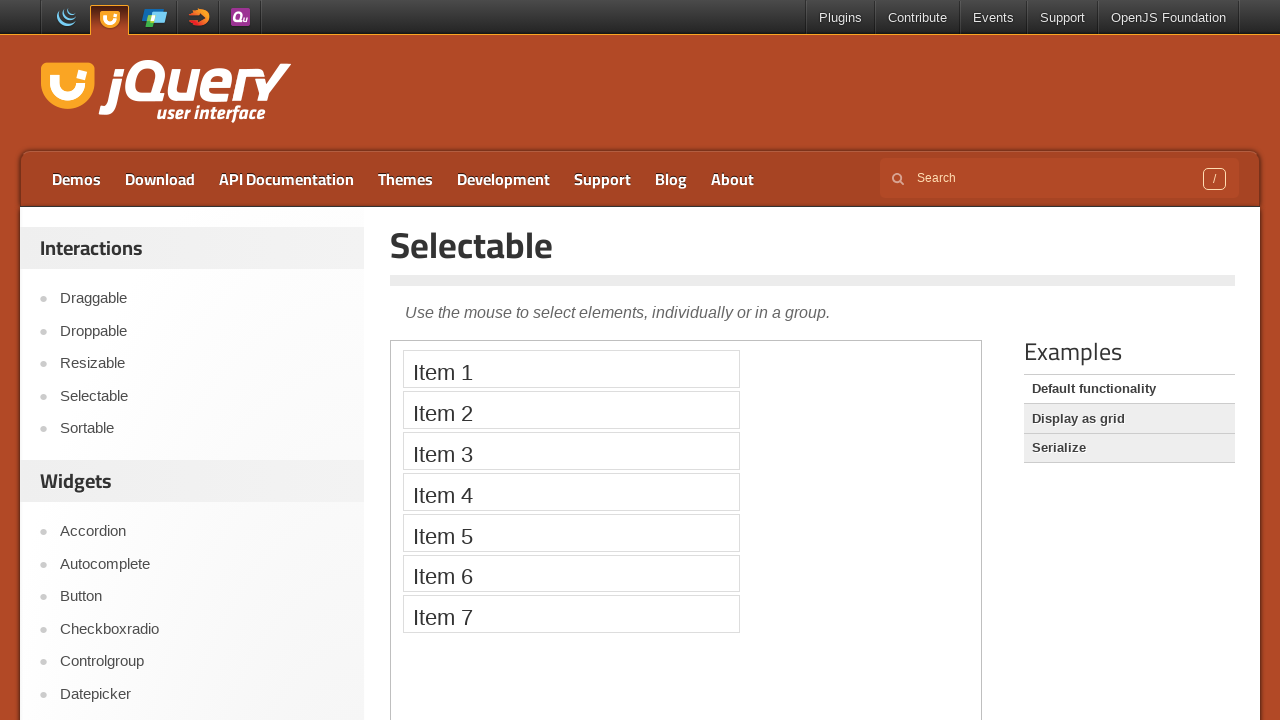

Retrieved all list items from the selectable widget
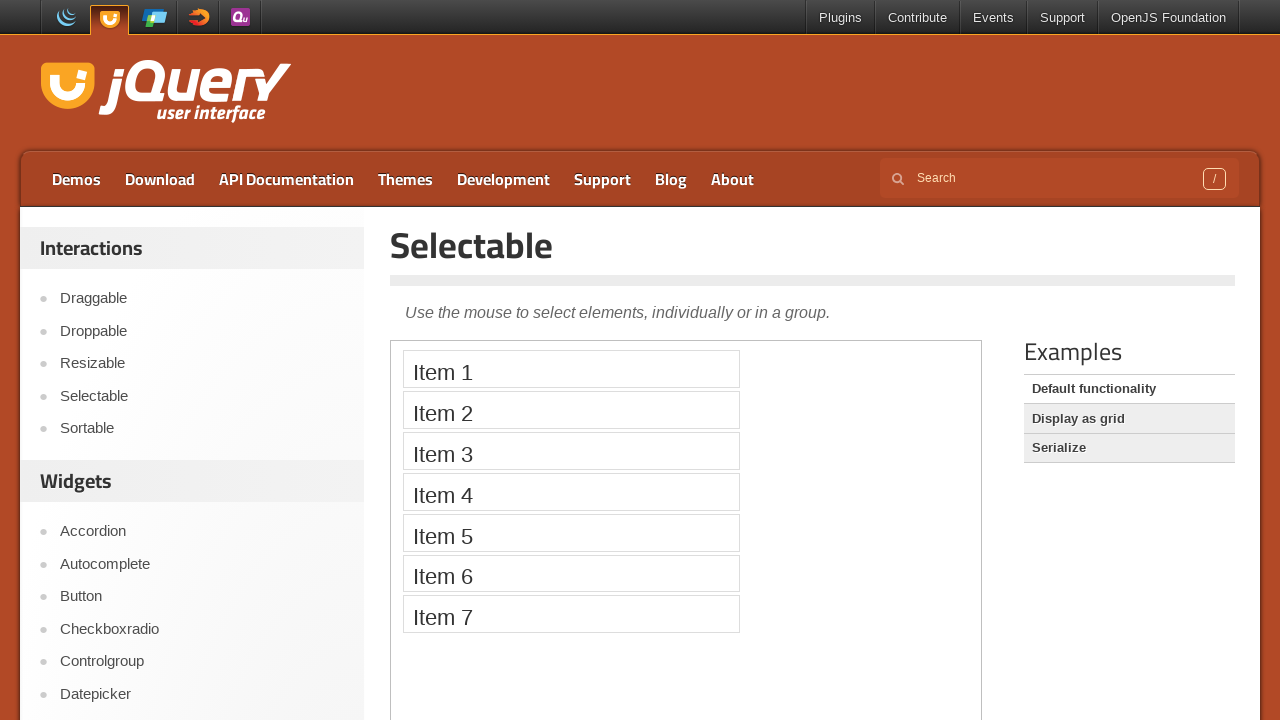

Clicked on item 2 (index 1) in the selectable list at (571, 410) on .demo-frame >> internal:control=enter-frame >> #selectable li >> nth=1
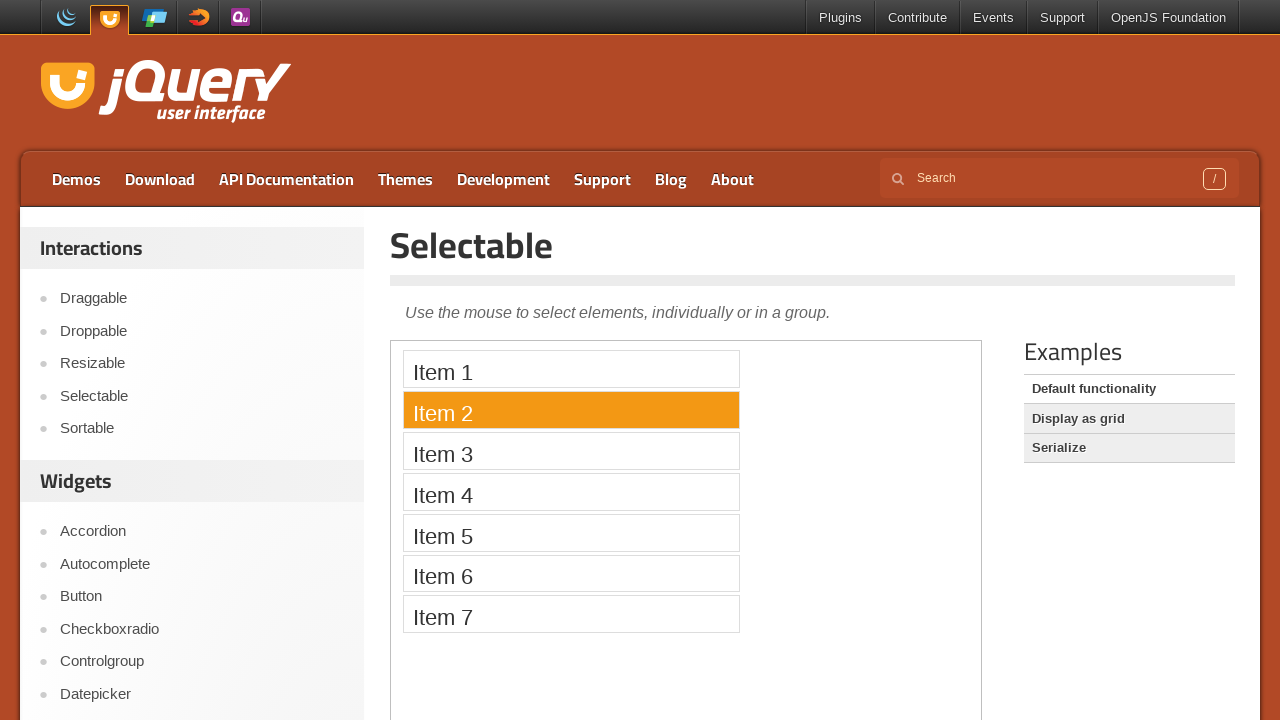

Shift-clicked on item 4 (index 3) to select a range at (571, 492) on .demo-frame >> internal:control=enter-frame >> #selectable li >> nth=3
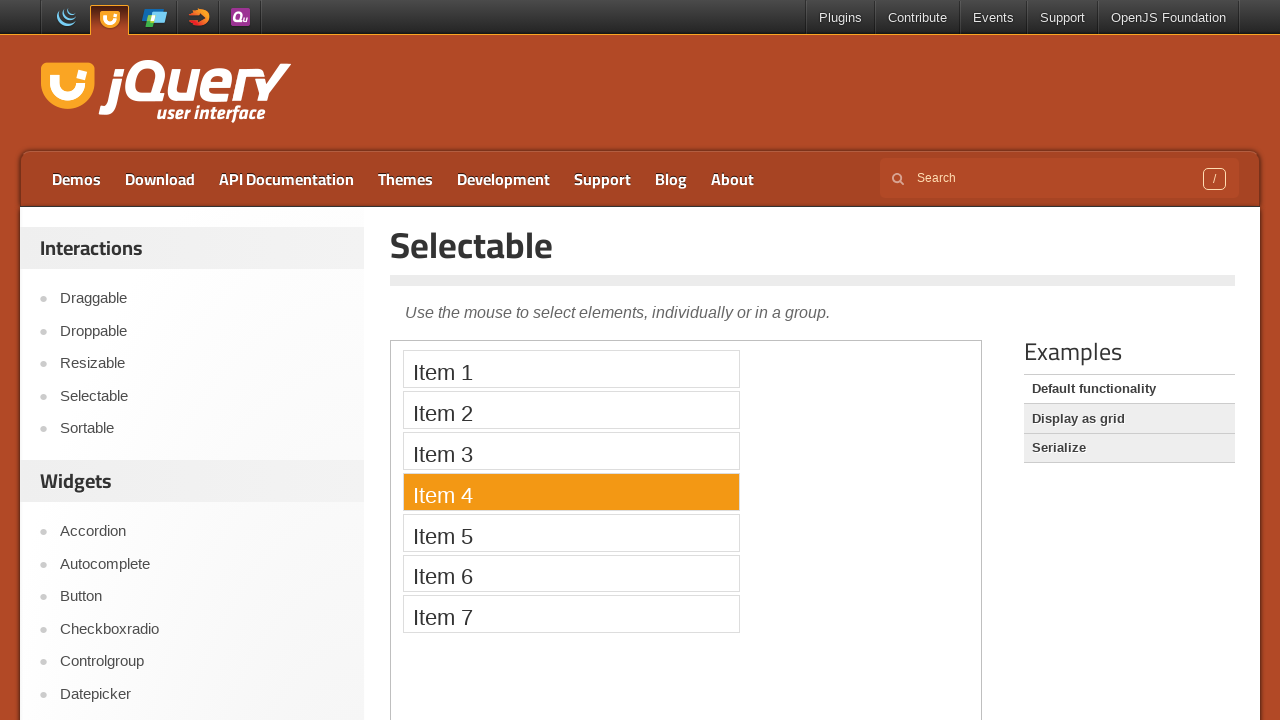

Waited 500ms for selection UI updates
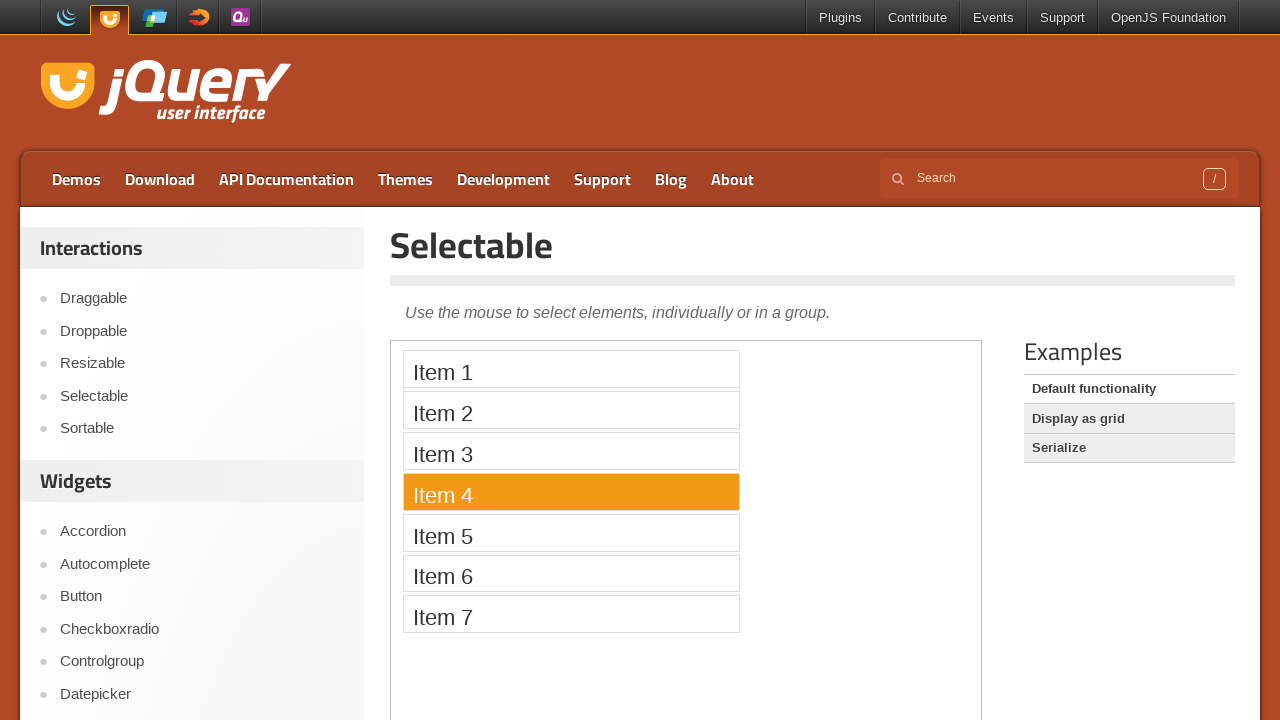

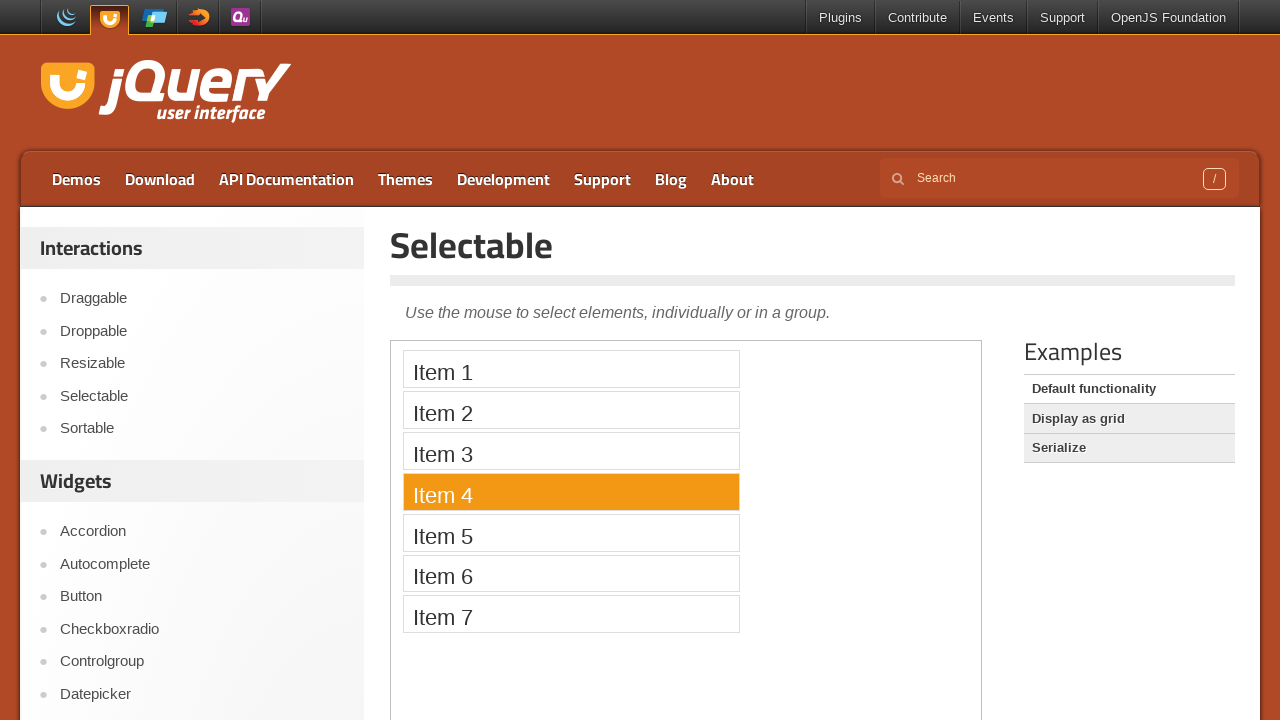